Tests that entered text is trimmed when editing a todo item

Starting URL: https://demo.playwright.dev/todomvc

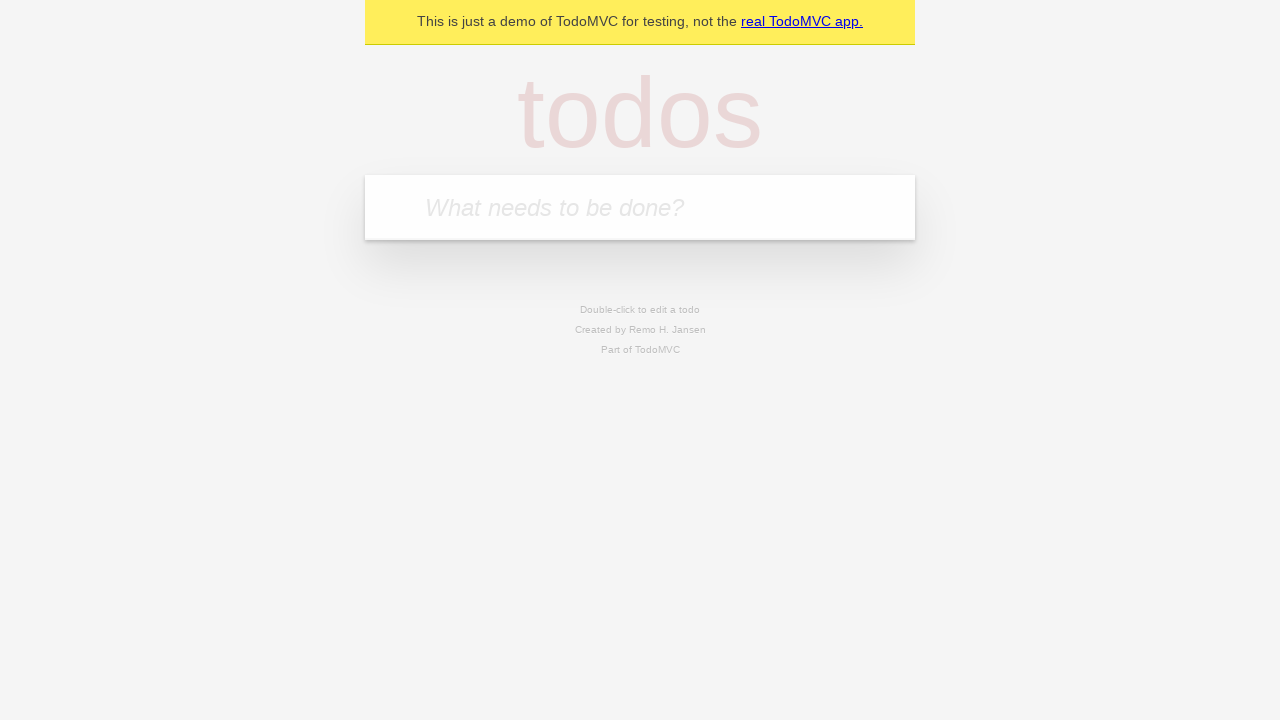

Filled todo input with 'buy some cheese' on internal:attr=[placeholder="What needs to be done?"i]
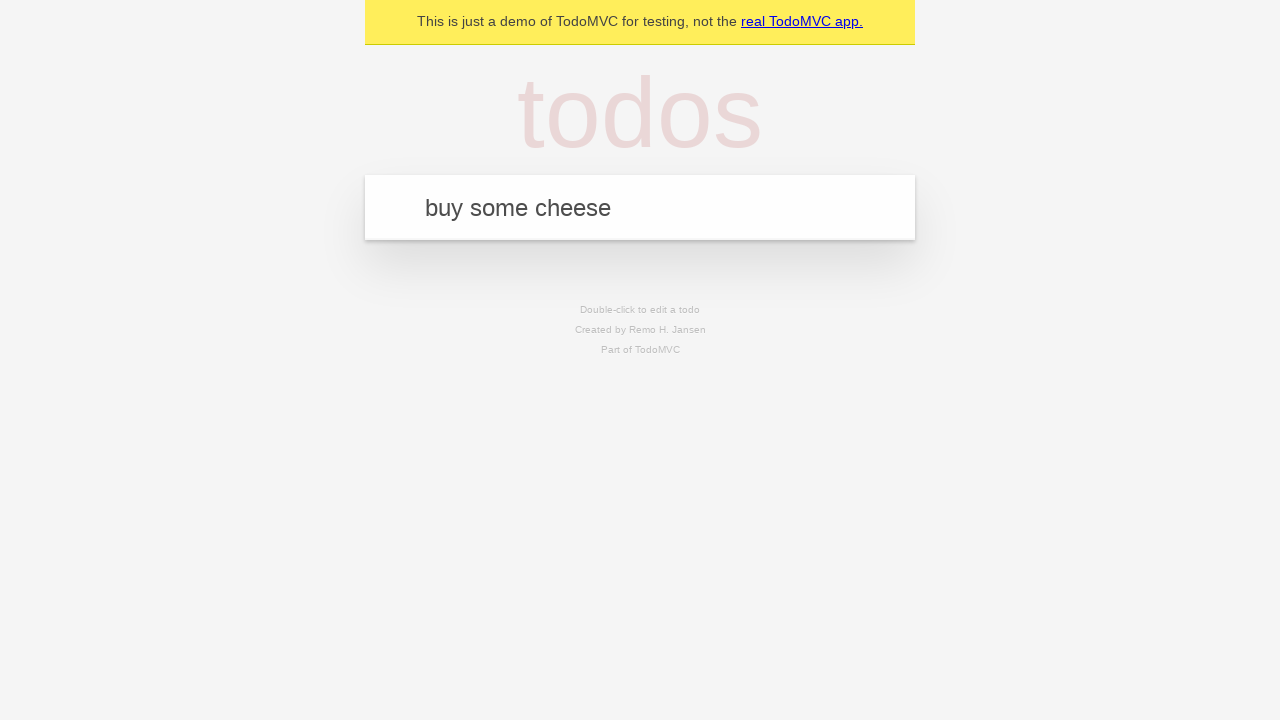

Pressed Enter to create first todo item on internal:attr=[placeholder="What needs to be done?"i]
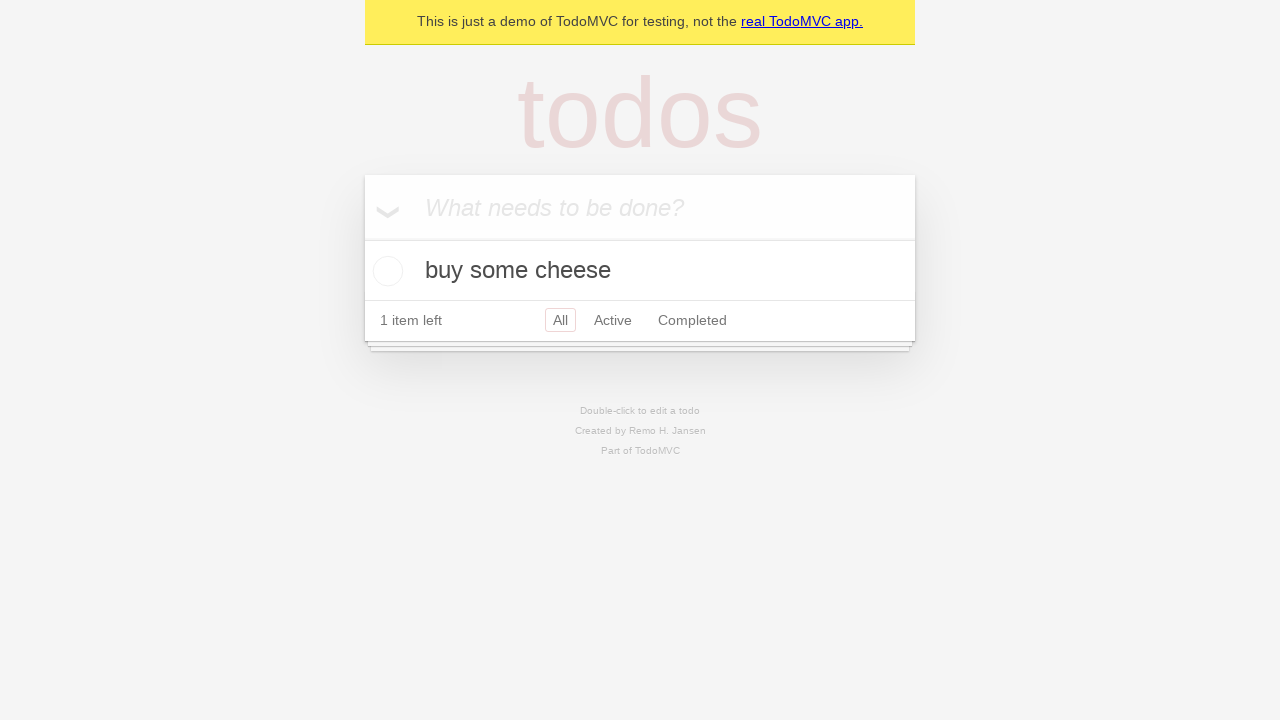

Filled todo input with 'feed the cat' on internal:attr=[placeholder="What needs to be done?"i]
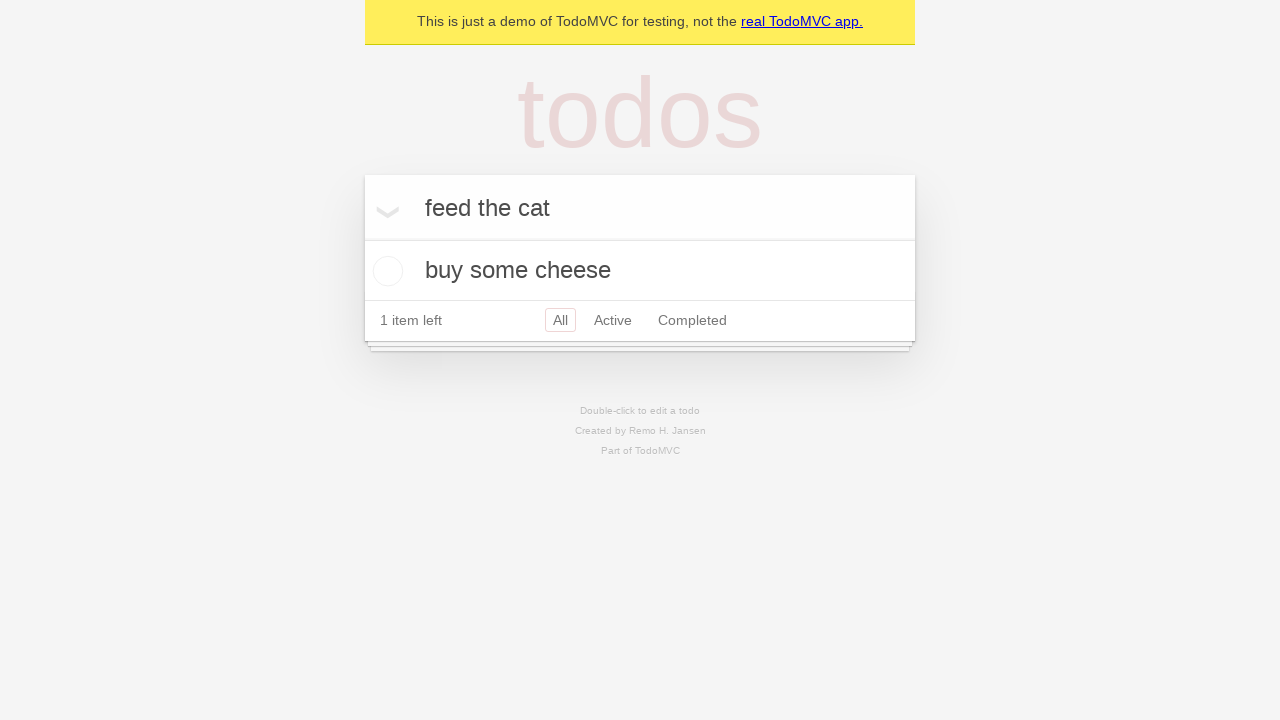

Pressed Enter to create second todo item on internal:attr=[placeholder="What needs to be done?"i]
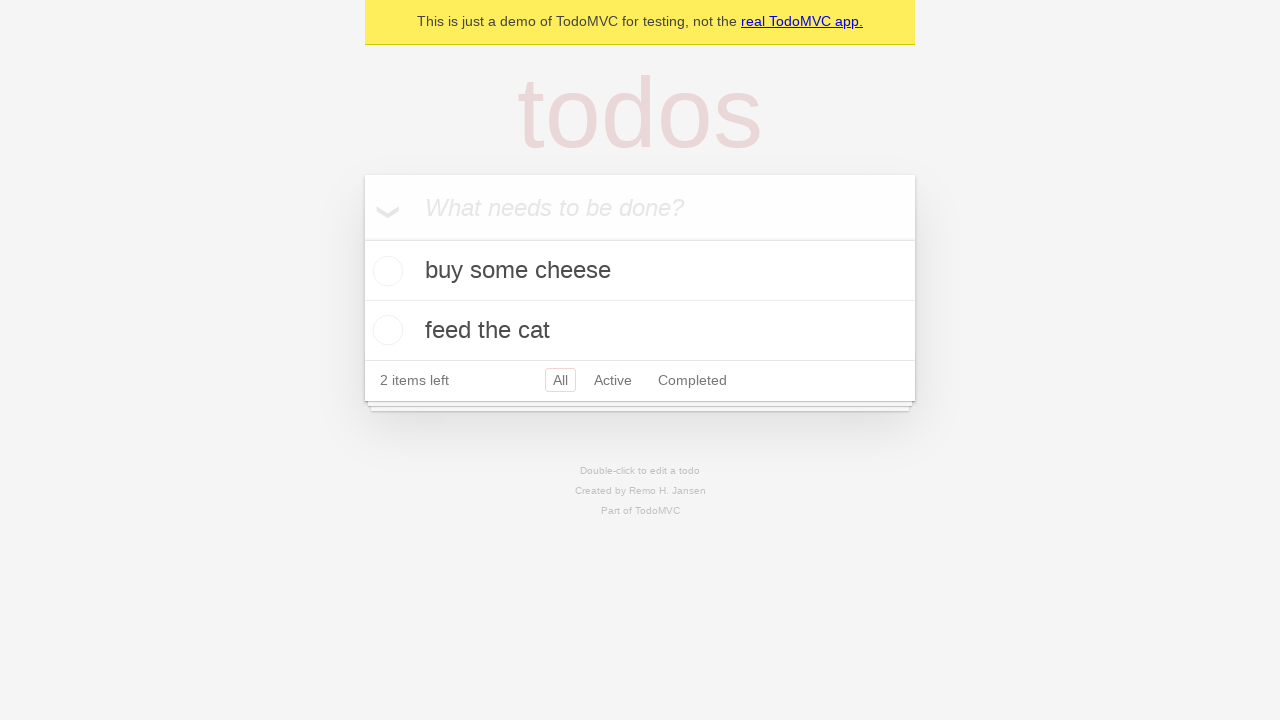

Filled todo input with 'book a doctors appointment' on internal:attr=[placeholder="What needs to be done?"i]
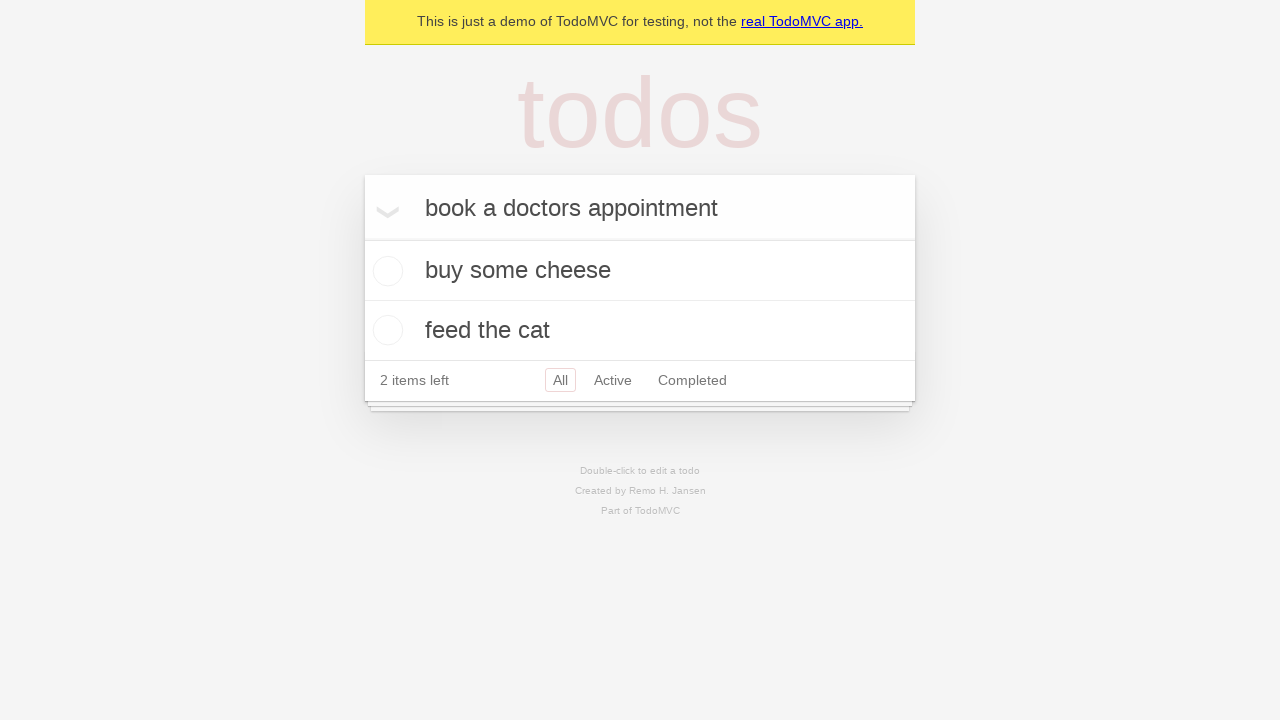

Pressed Enter to create third todo item on internal:attr=[placeholder="What needs to be done?"i]
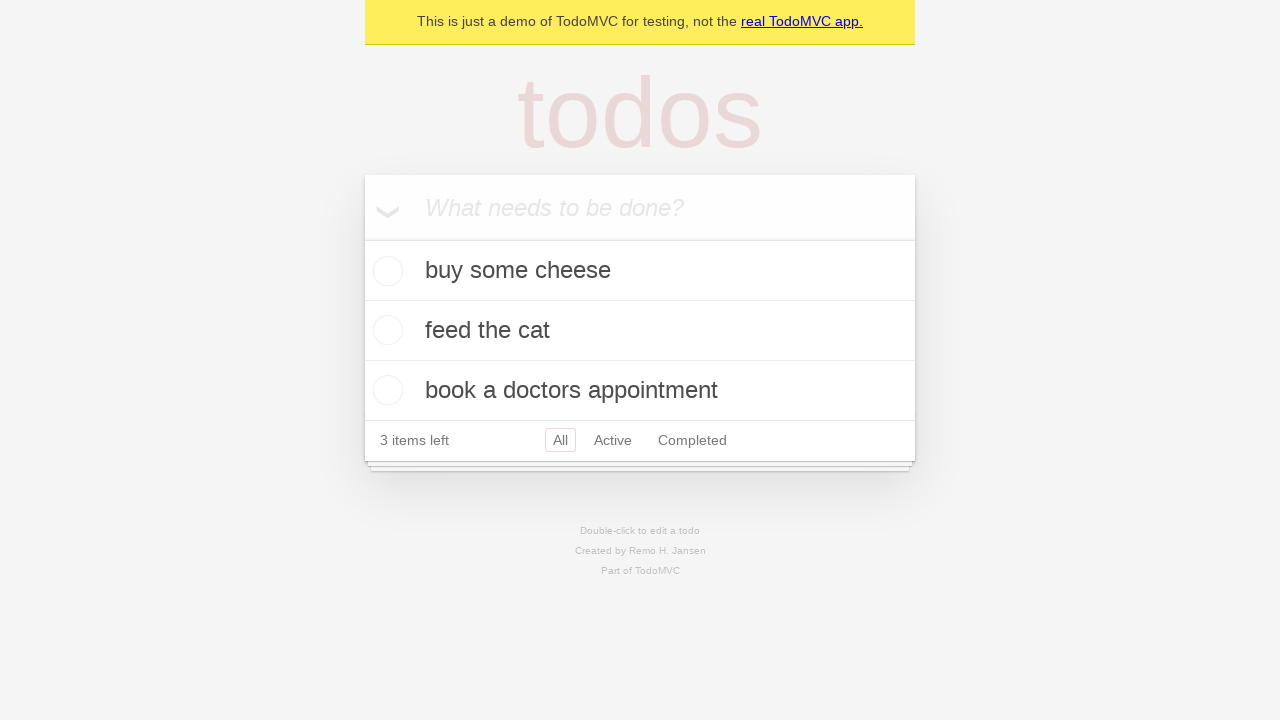

Double-clicked second todo item to enter edit mode at (640, 331) on internal:testid=[data-testid="todo-item"s] >> nth=1
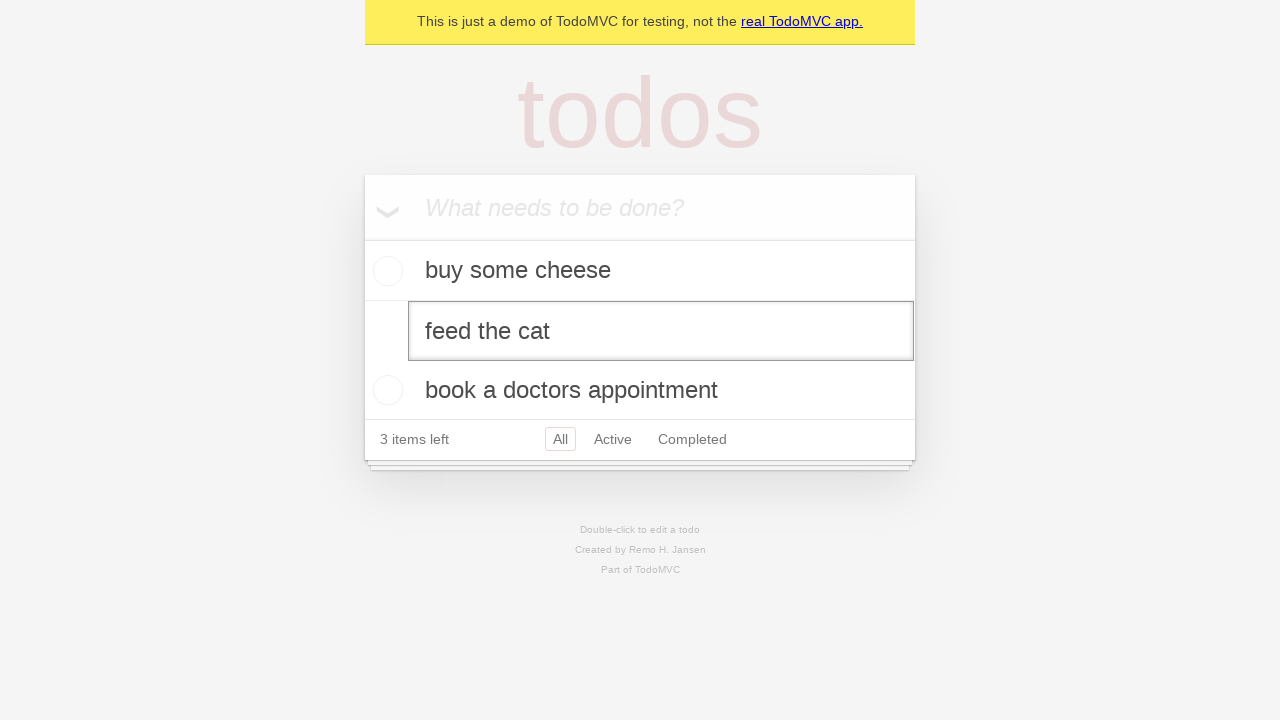

Filled edit field with text containing leading and trailing spaces: '    buy some sushi    ' on internal:testid=[data-testid="todo-item"s] >> nth=1 >> internal:role=textbox[nam
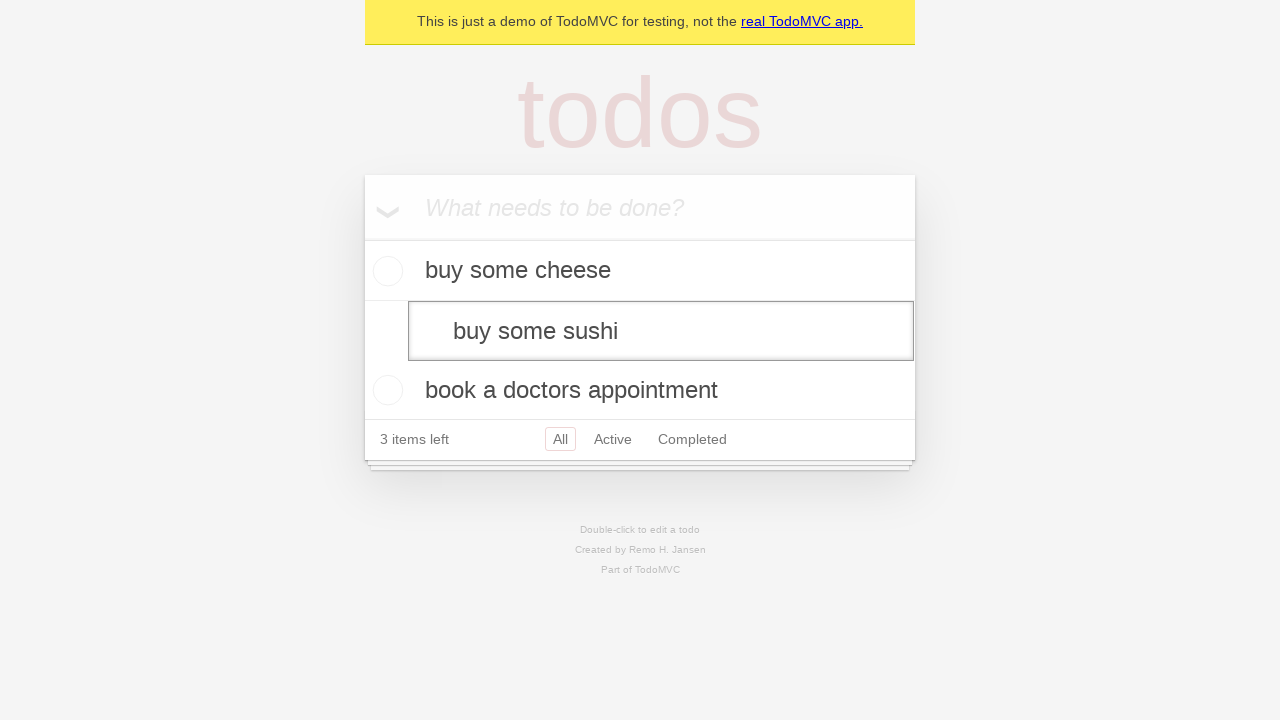

Pressed Enter to confirm edit and verify text is trimmed on internal:testid=[data-testid="todo-item"s] >> nth=1 >> internal:role=textbox[nam
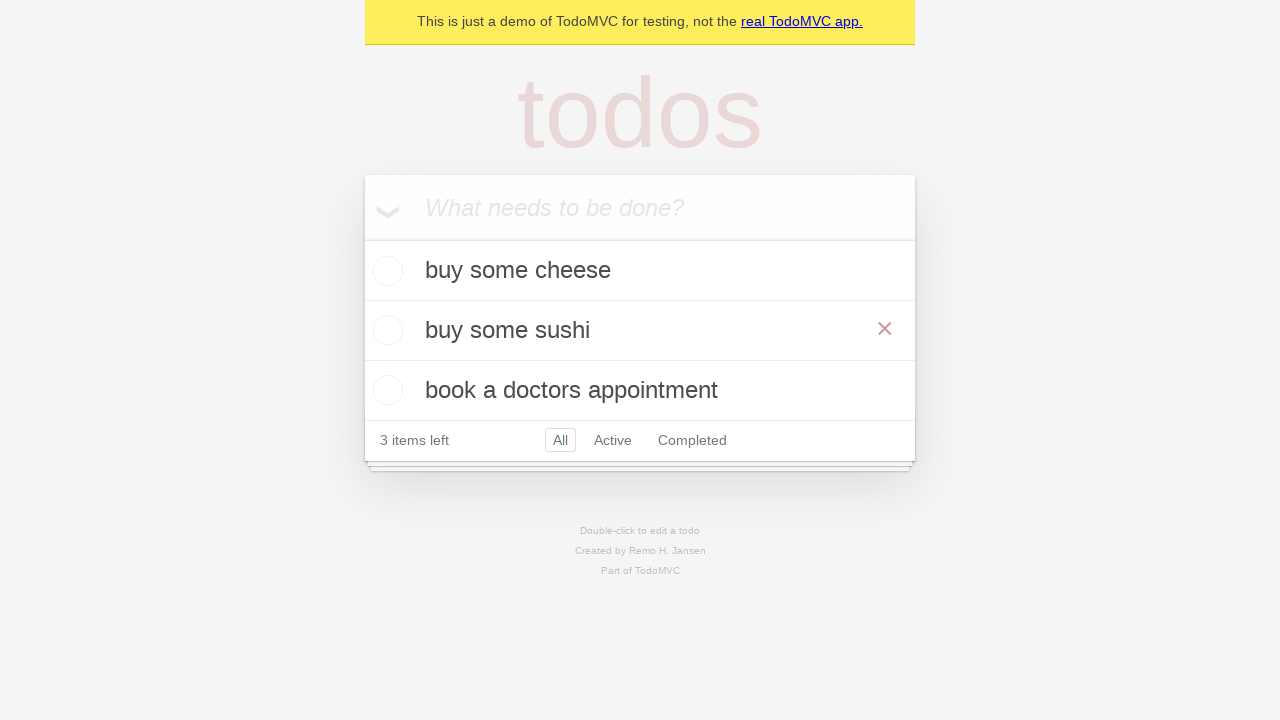

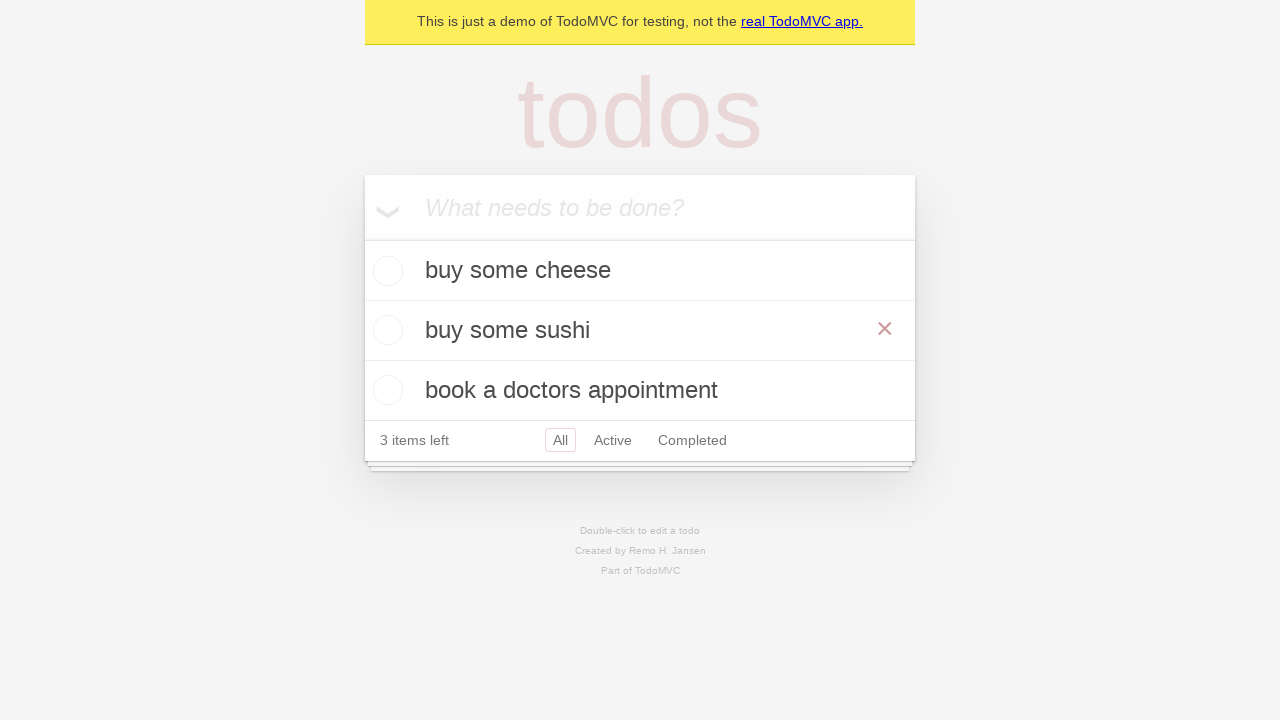